Navigates to the blog page, retrieves the og:image URL, and navigates to that image URL

Starting URL: https://roe.dev/blog

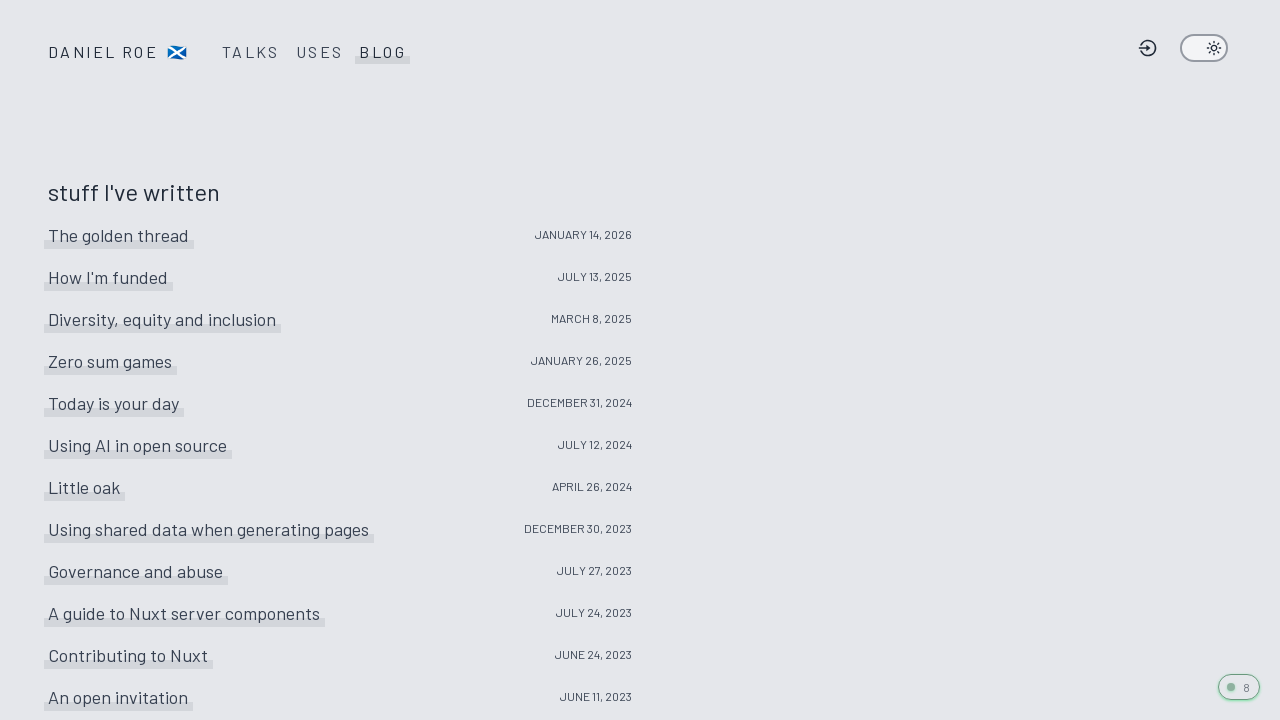

Located og:image meta tag
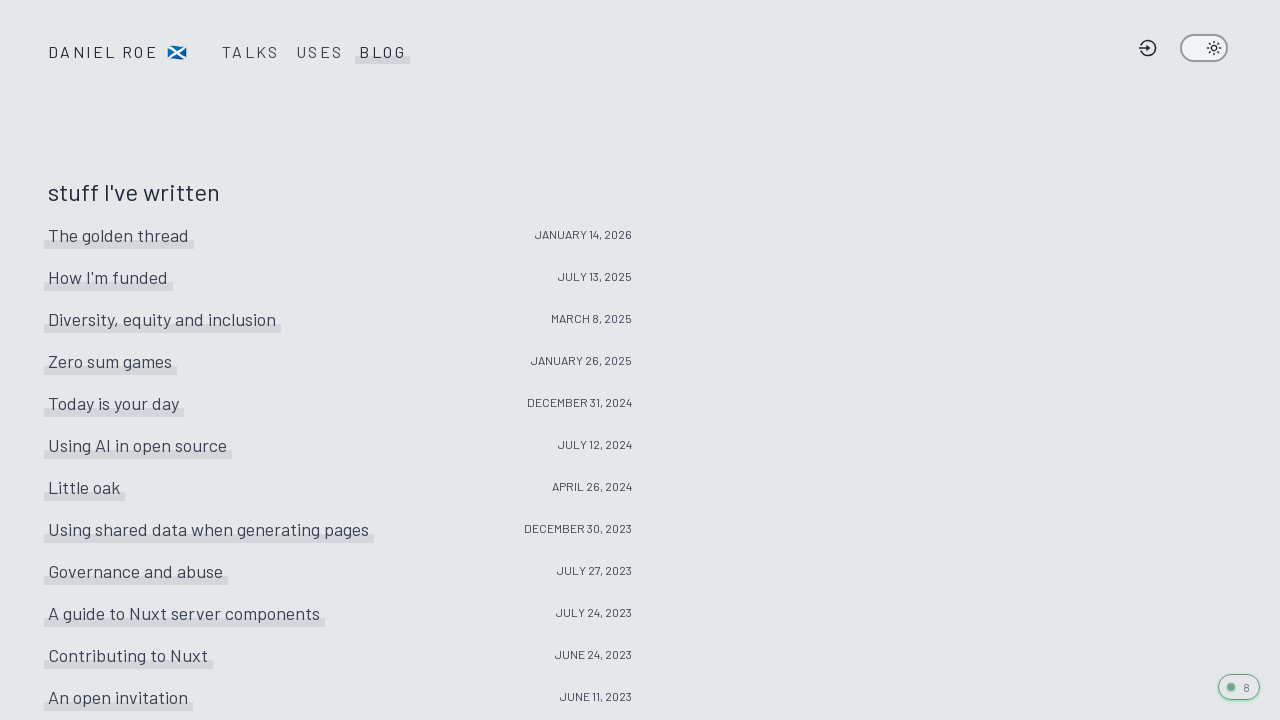

Retrieved og:image URL content attribute
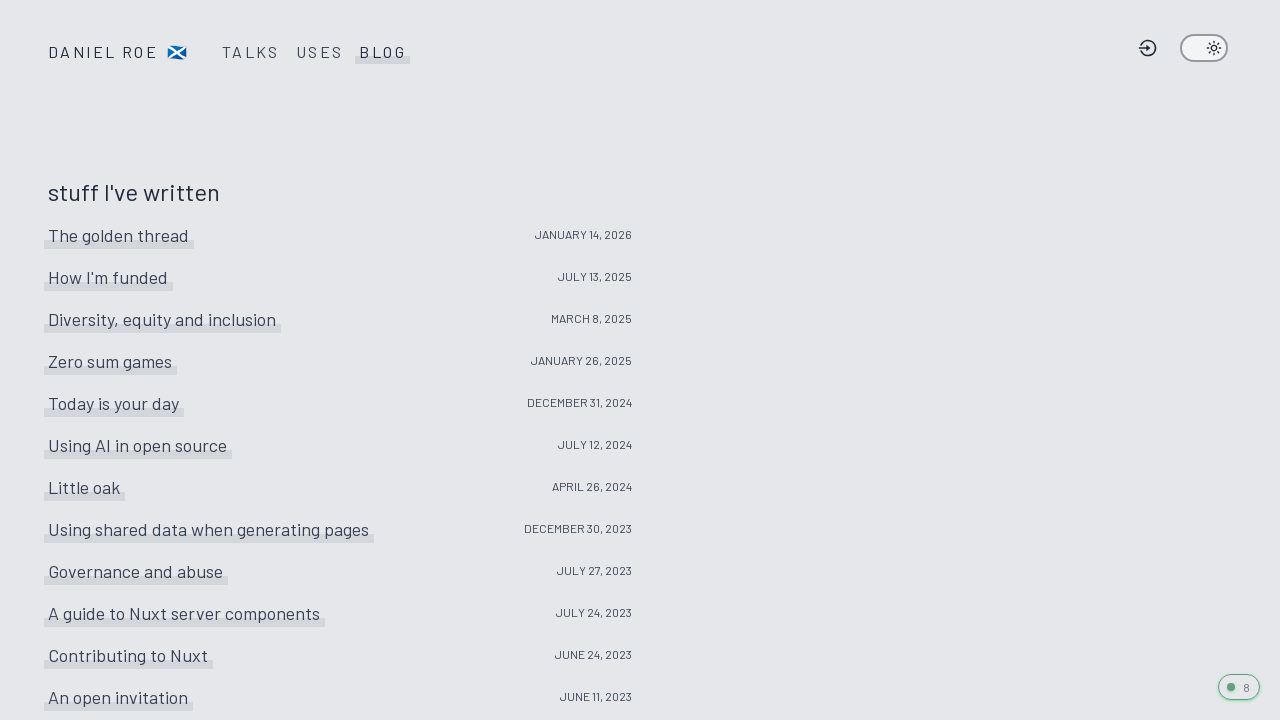

Navigated to og:image URL
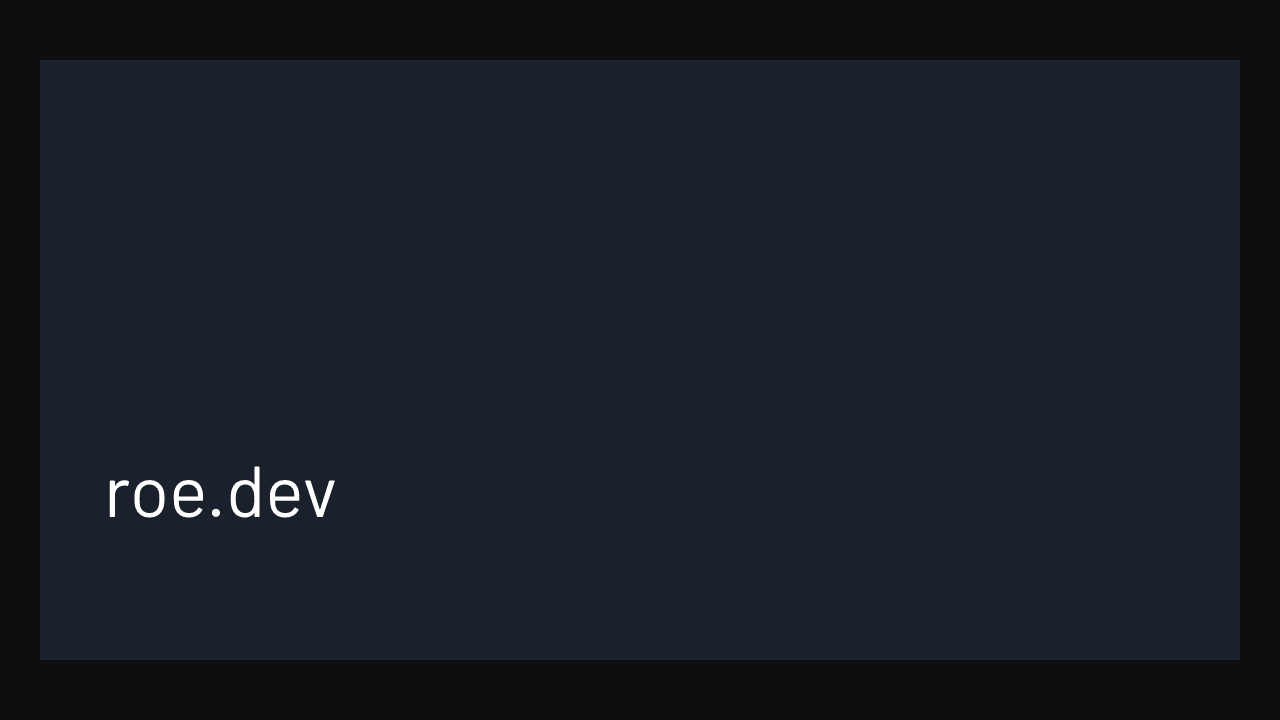

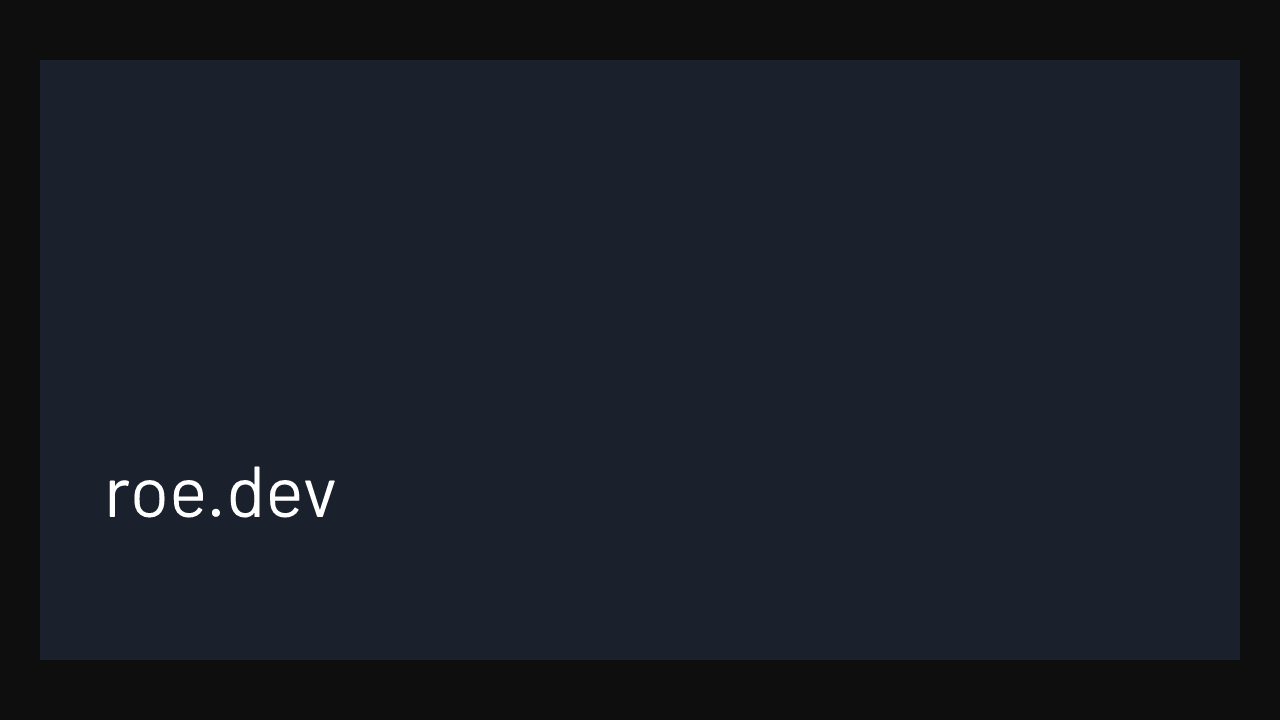